Tests window handling functionality by opening new windows, counting opened tabs, closing windows except primary, and handling delayed window openings

Starting URL: https://leafground.com/window.xhtml

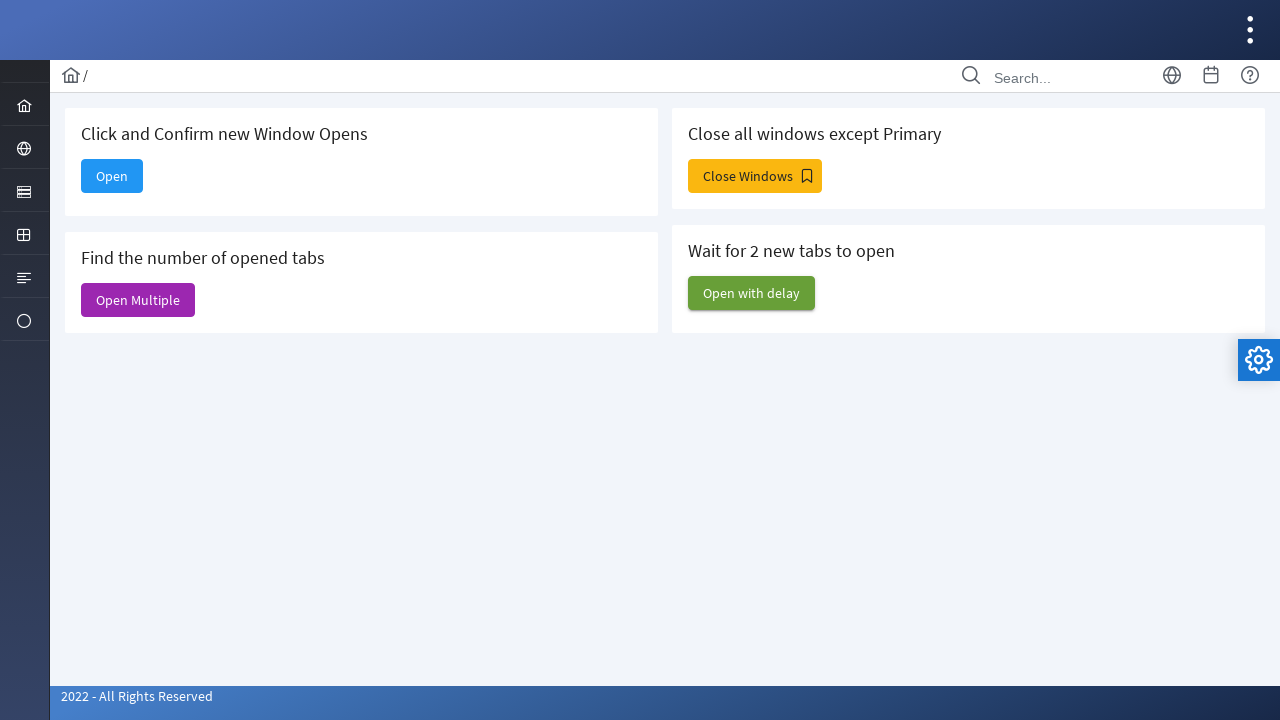

Clicked 'Open' button to open new window at (112, 176) on xpath=//span[contains(text(),'Open')]
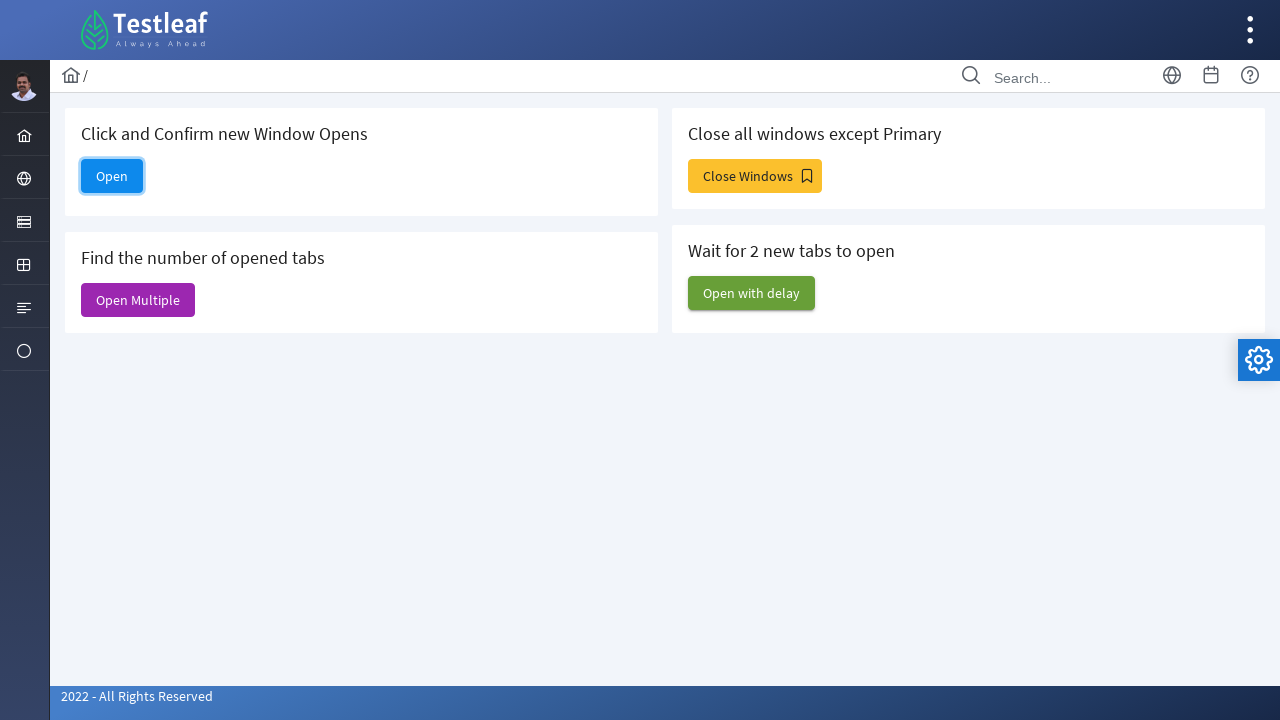

Retrieved current page context, total pages: 5
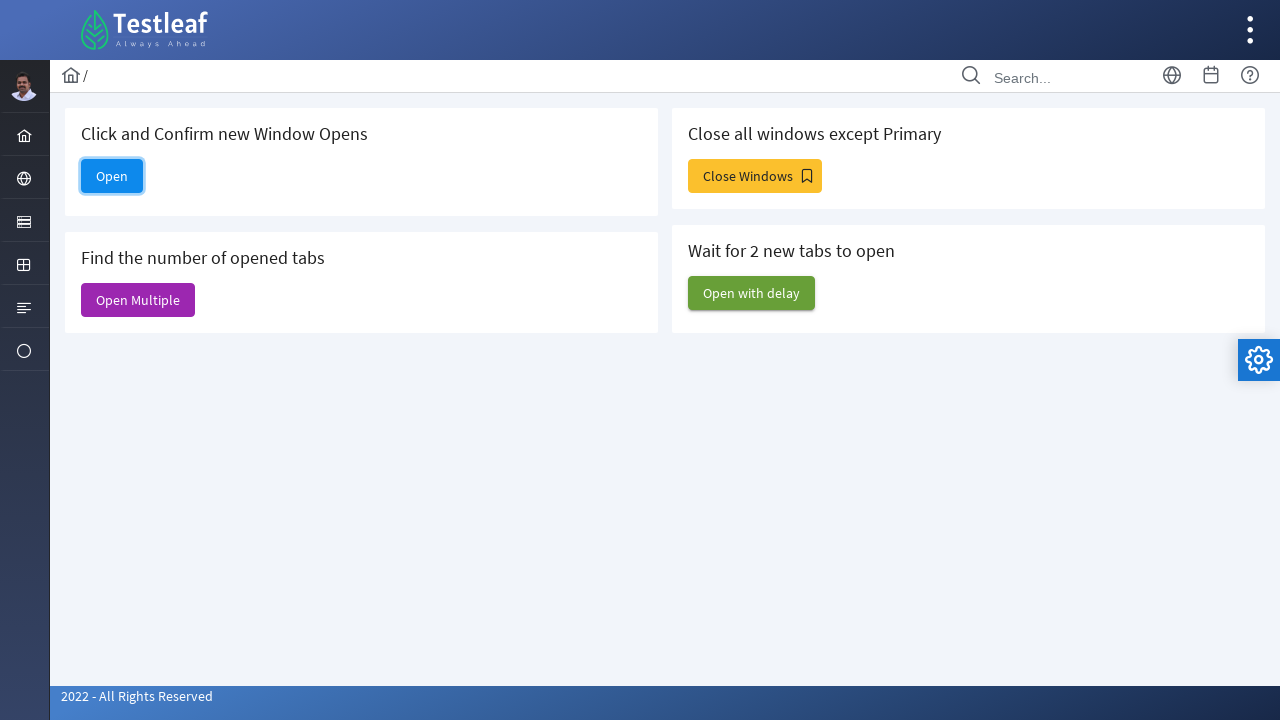

Brought primary window to front
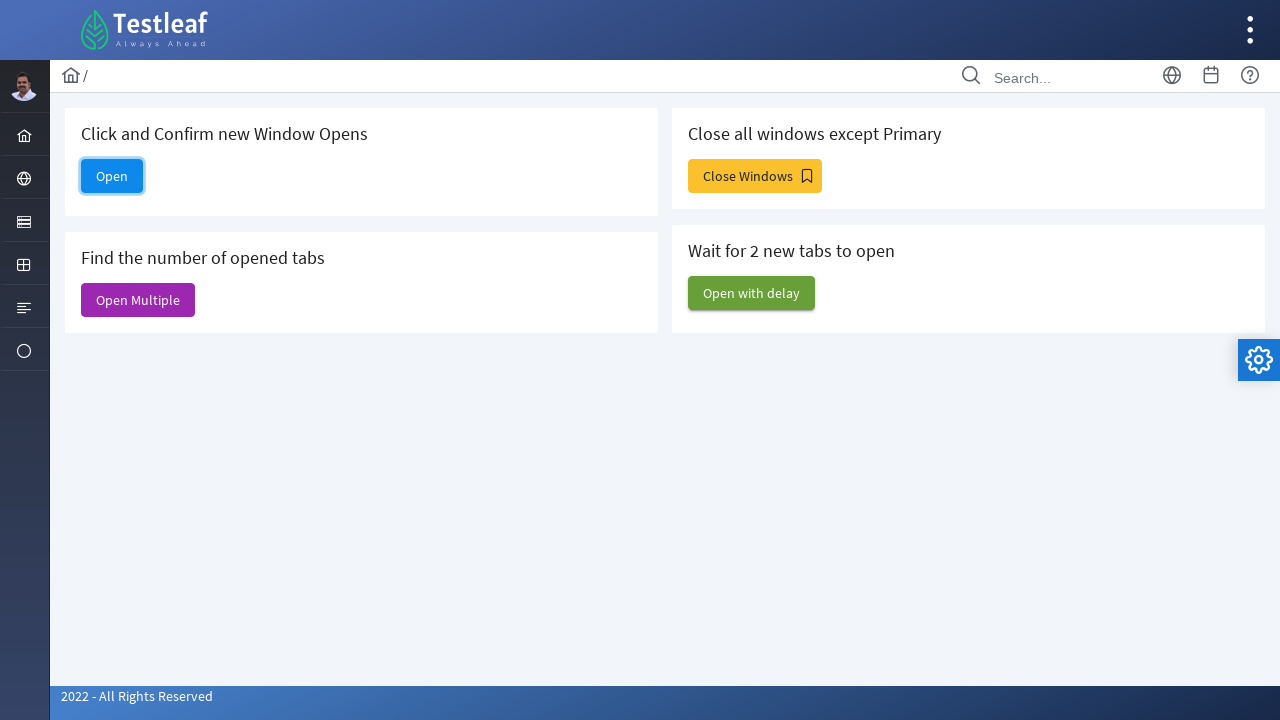

Clicked 'Open Multiple' button to open multiple windows at (138, 300) on xpath=//span[contains(text(),'Open Multiple')]
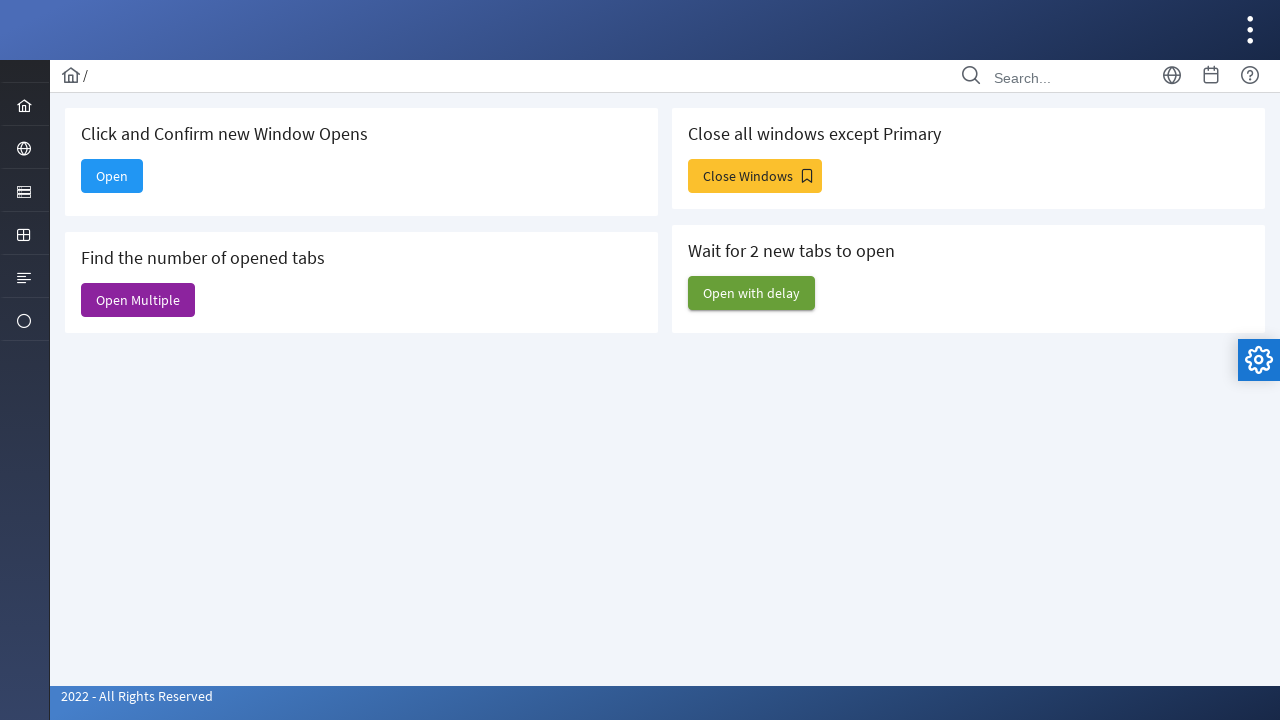

Retrieved all open pages, total count: 7
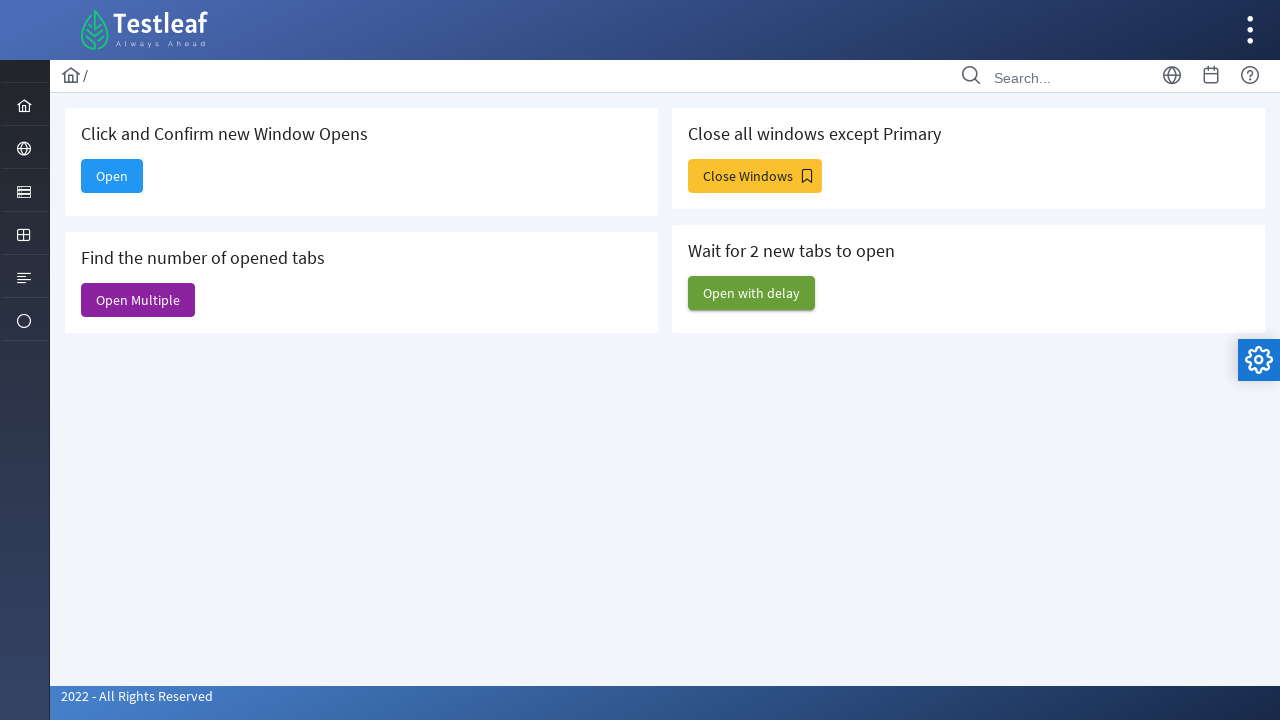

Clicked button to open window for closing test at (112, 176) on xpath=//h5[text()='Click and Confirm new Window Opens']//following::span[1]
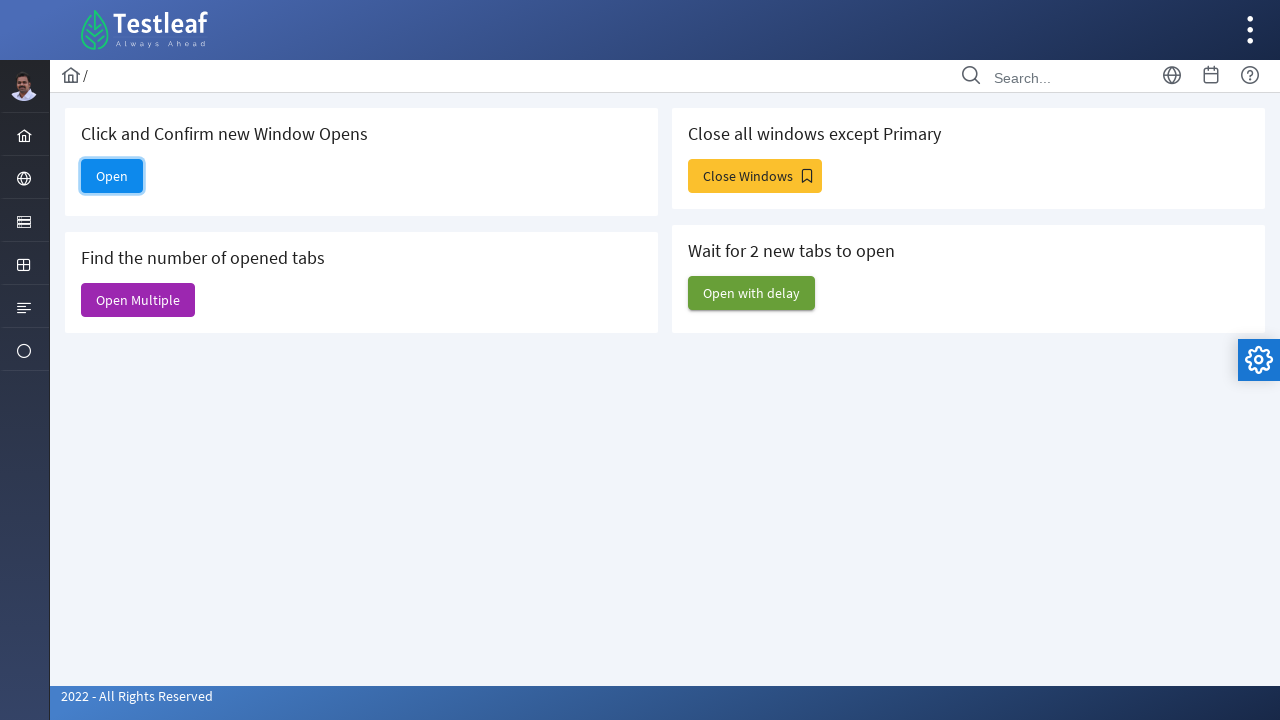

Closed all windows except primary window
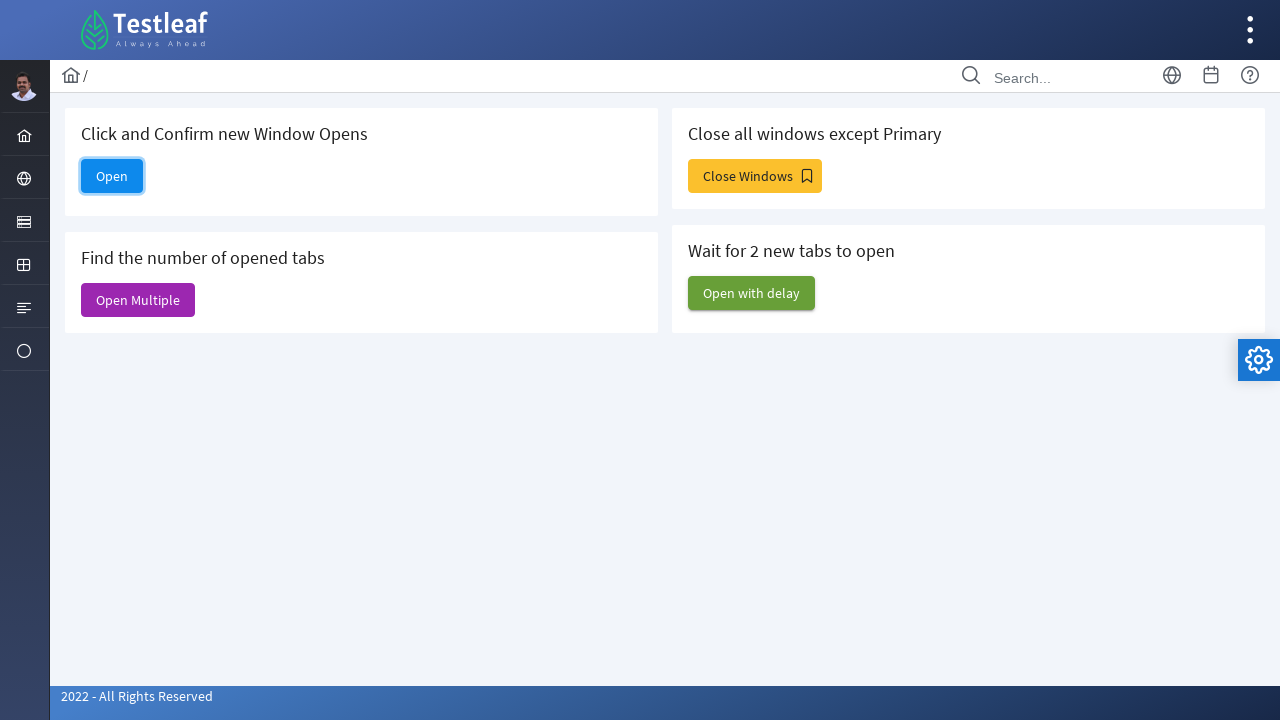

Clicked 'Open with delay' button at (752, 293) on xpath=//span[text()='Open with delay']
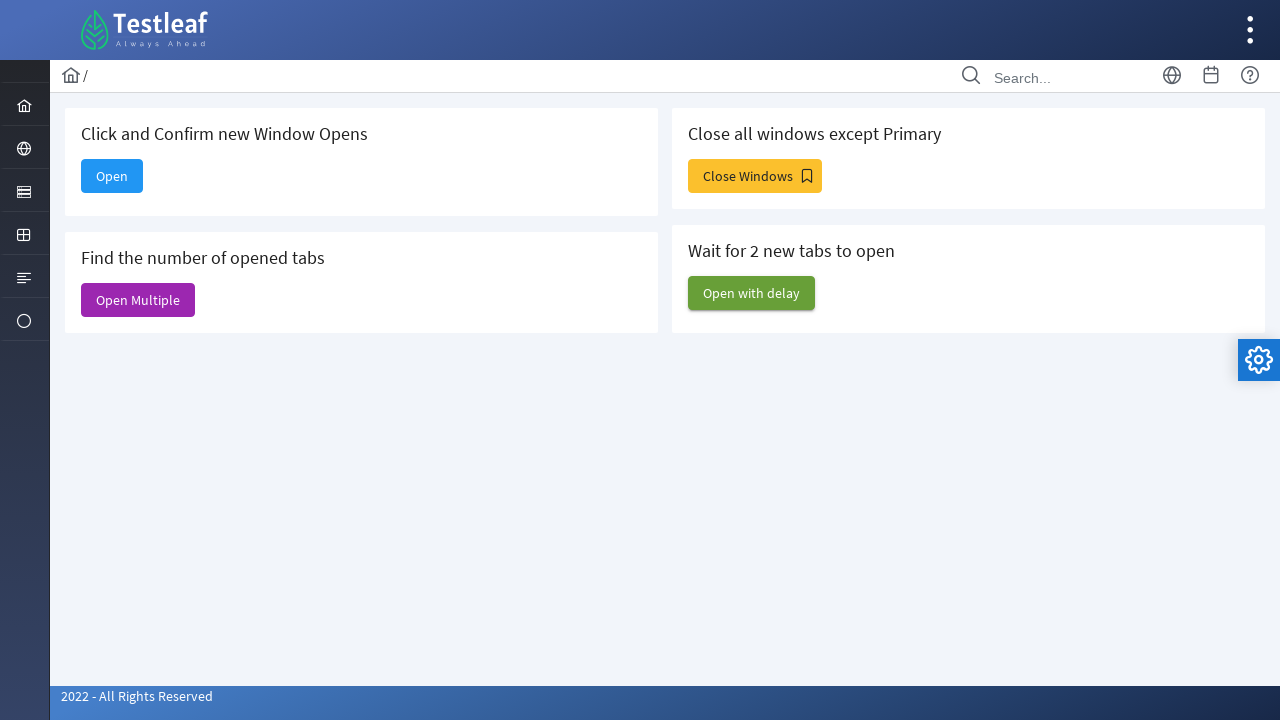

Waited 2 seconds for delayed windows to open
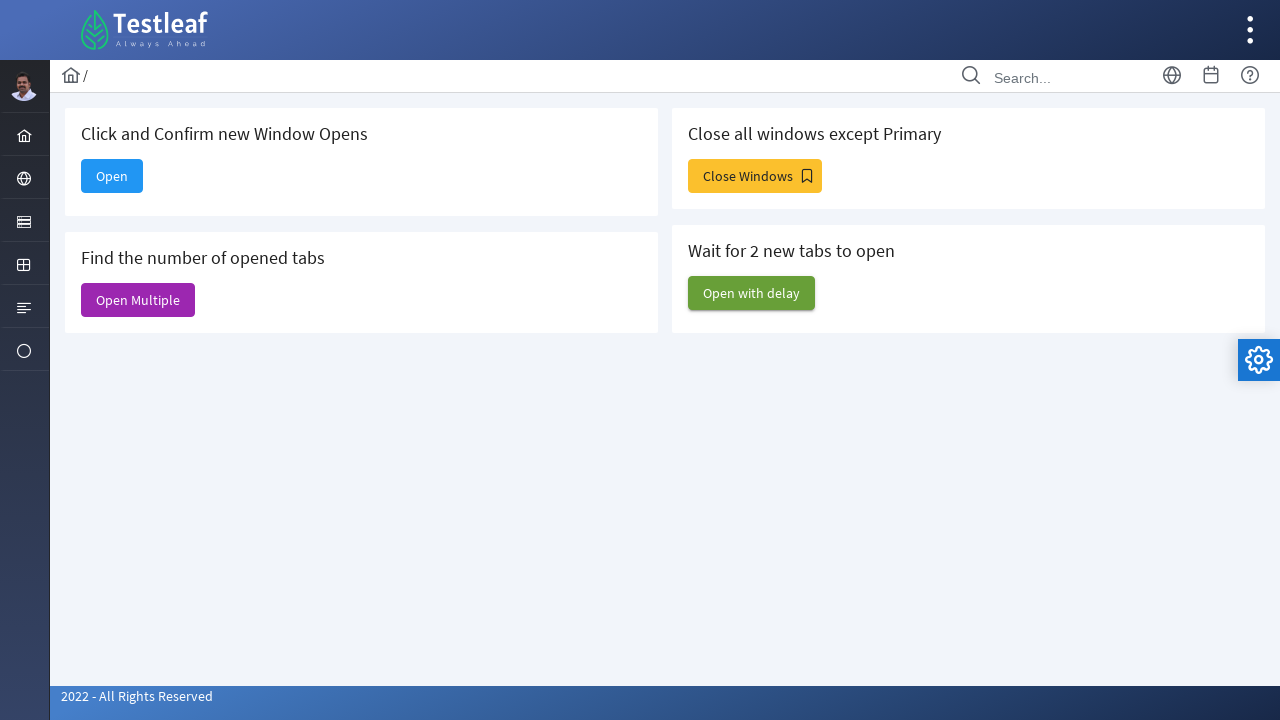

Clicked fifth button to open additional windows at (752, 293) on xpath=(//h5[text()='Click and Confirm new Window Opens']//following::span)[5]
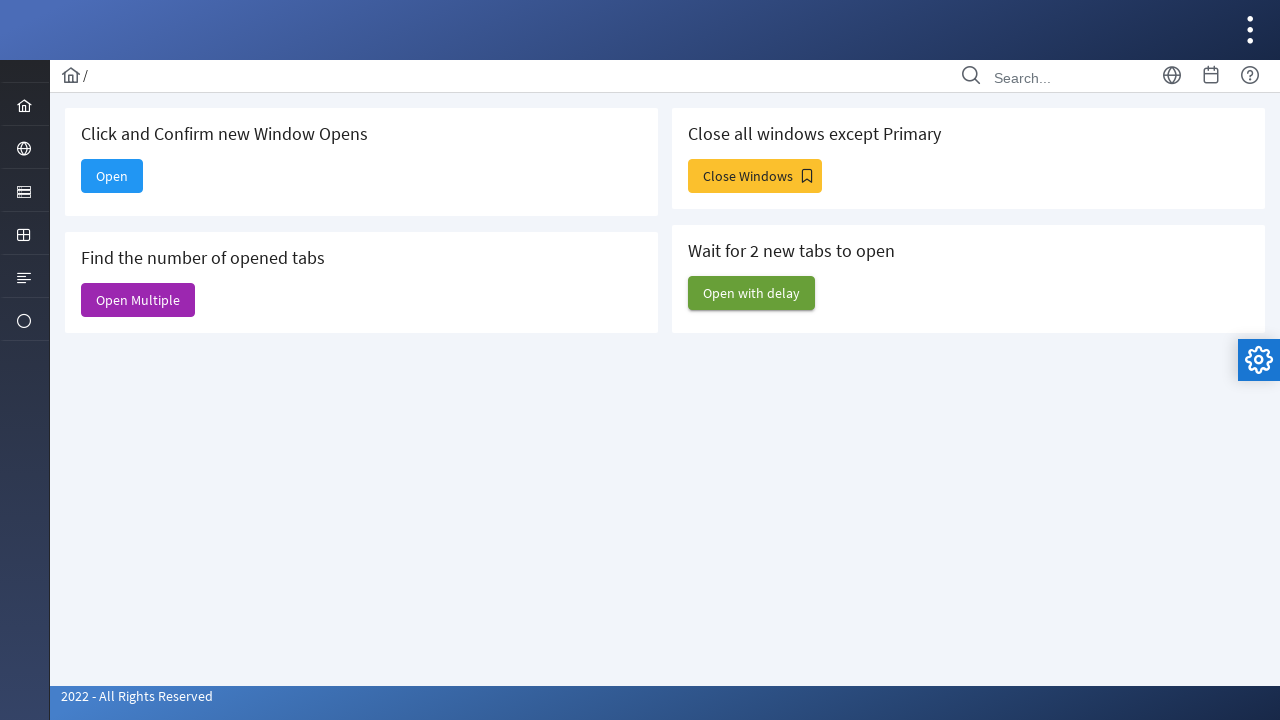

Retrieved final window count: 5 windows opened
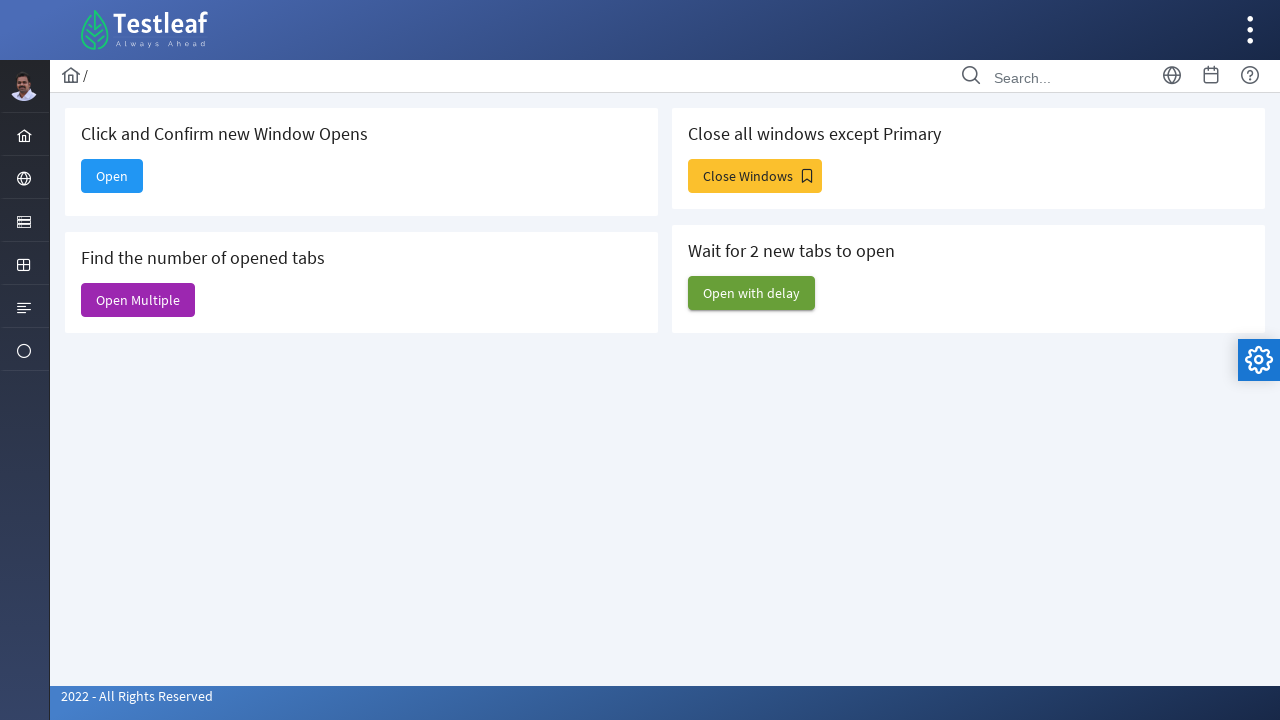

Closed all non-primary windows for cleanup
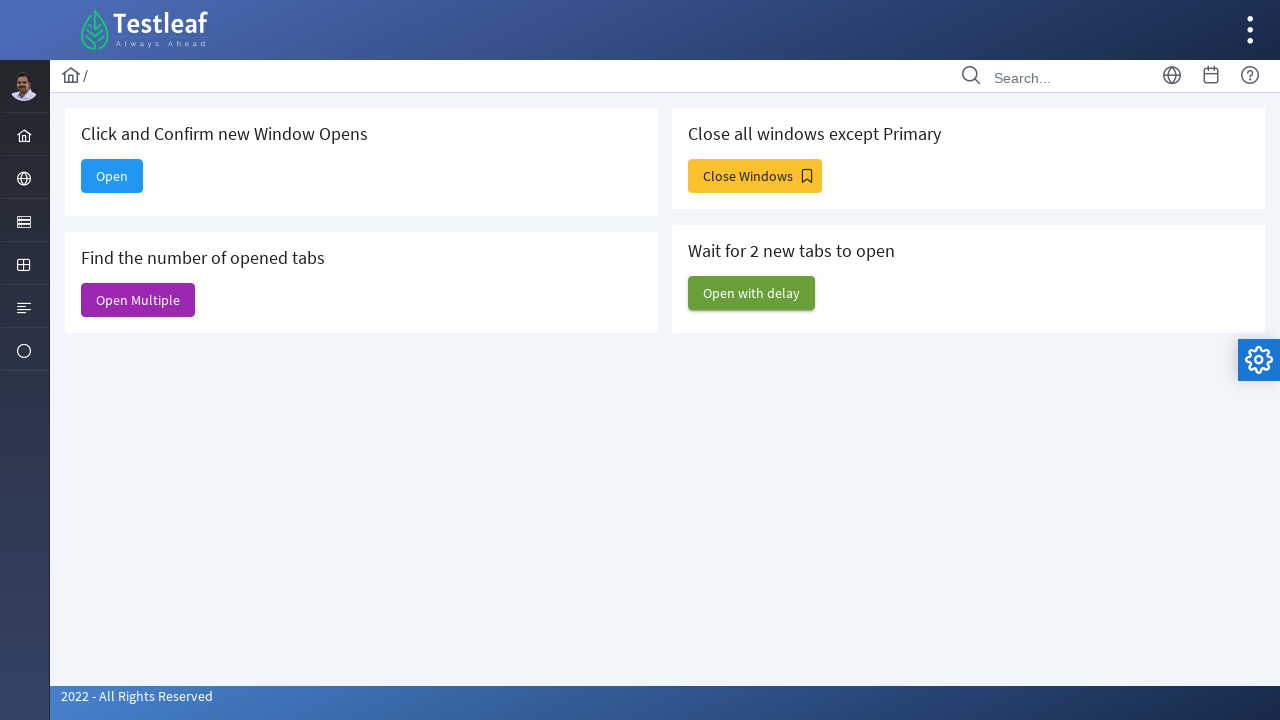

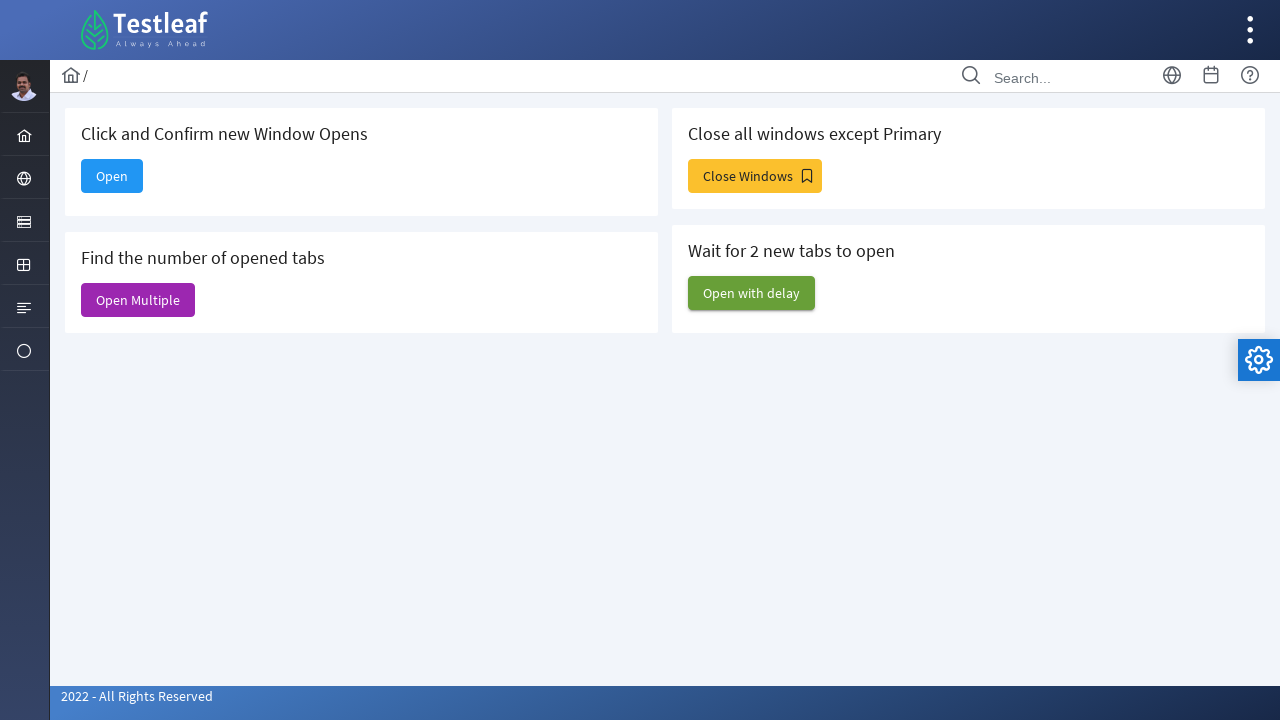